Tests opting out of A/B tests by first verifying the page shows an A/B test variation, then adding an opt-out cookie, refreshing the page, and confirming the opt-out was successful.

Starting URL: http://the-internet.herokuapp.com/abtest

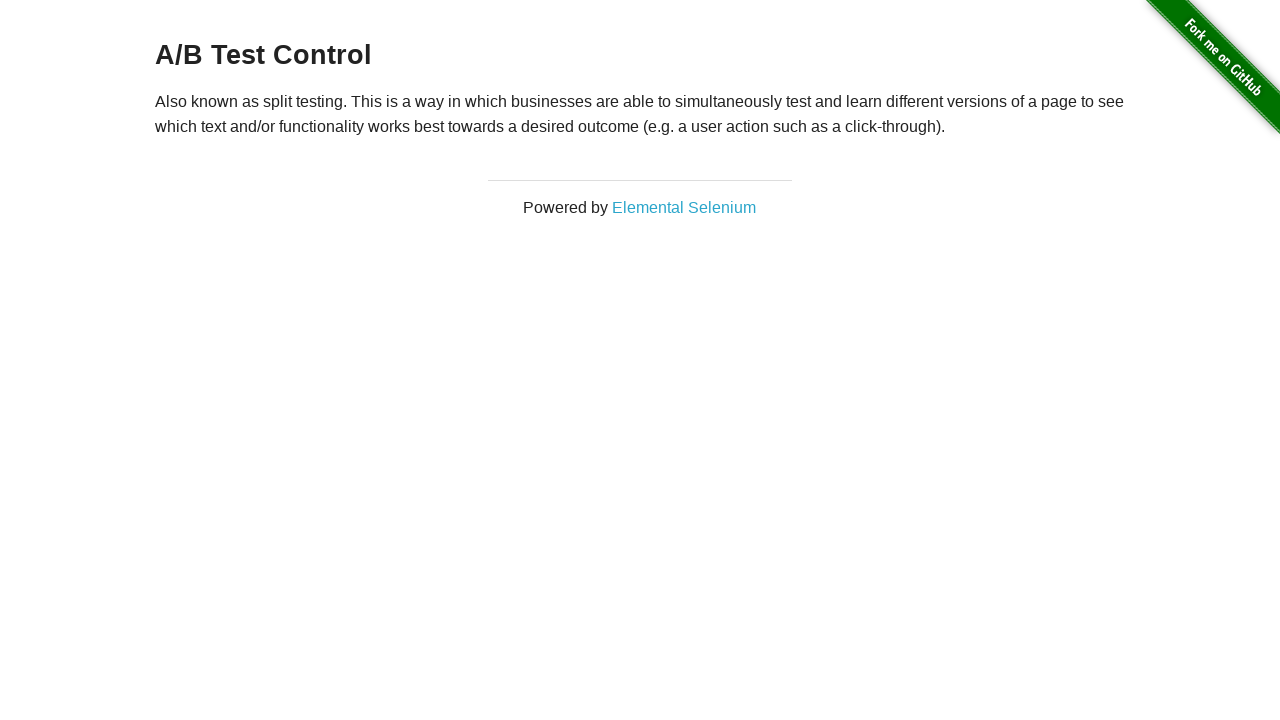

Located h3 heading element
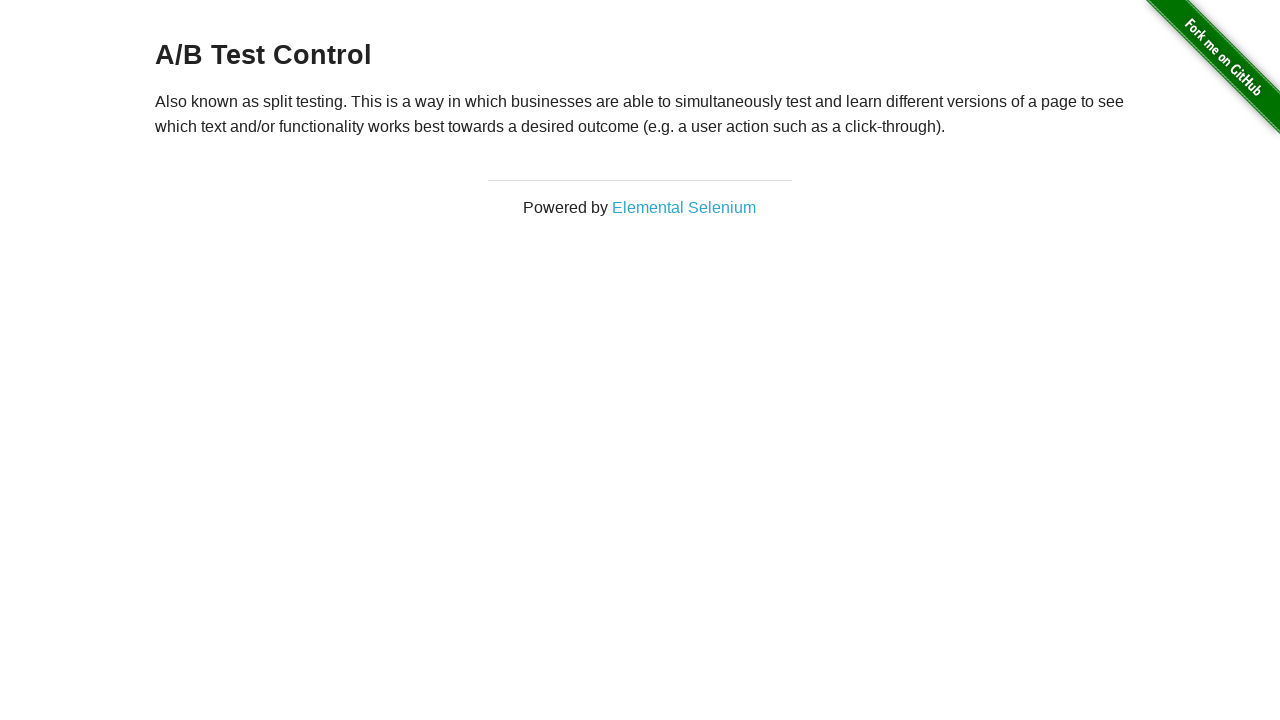

Retrieved heading text: A/B Test Control
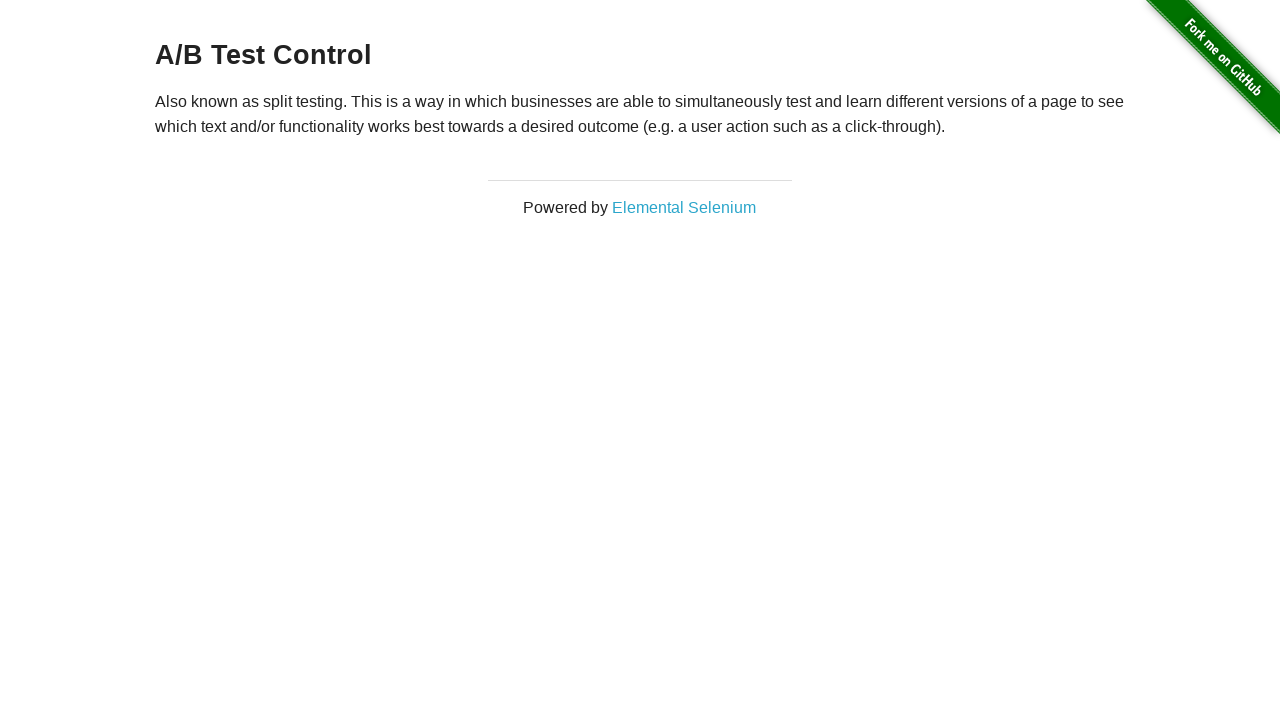

Verified page shows A/B test variation: A/B Test Control
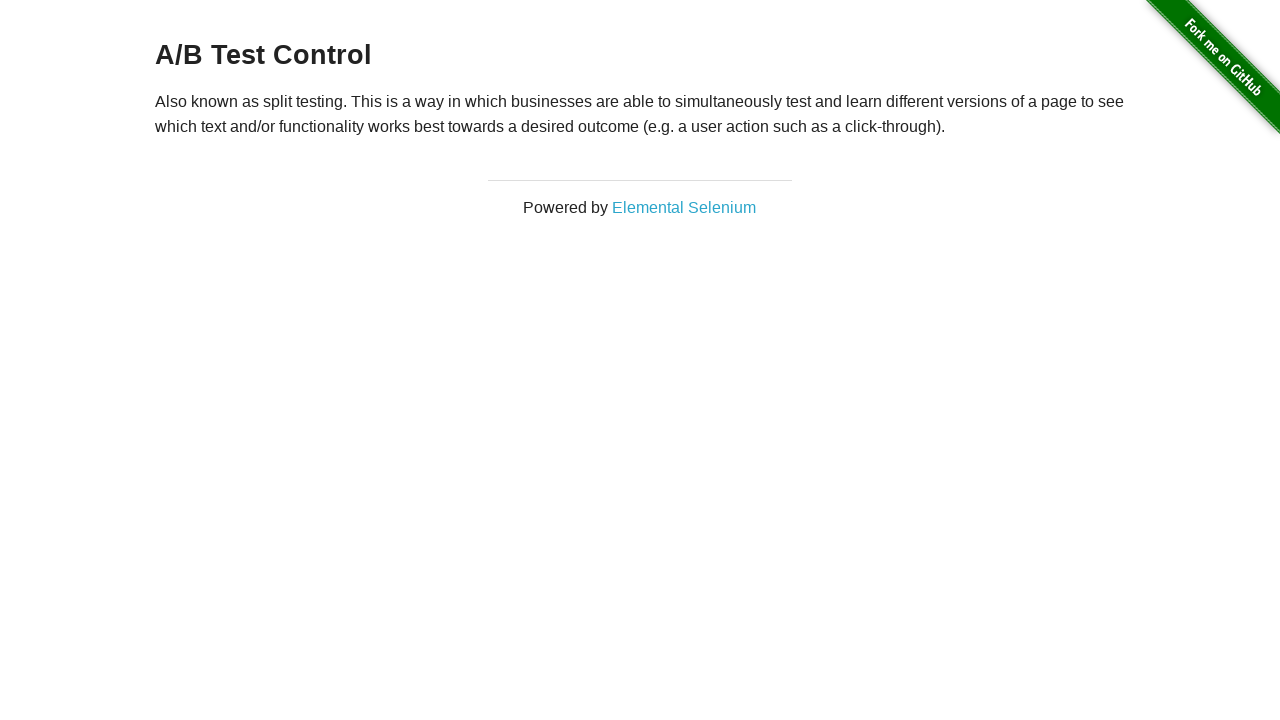

Added optimizelyOptOut cookie to context
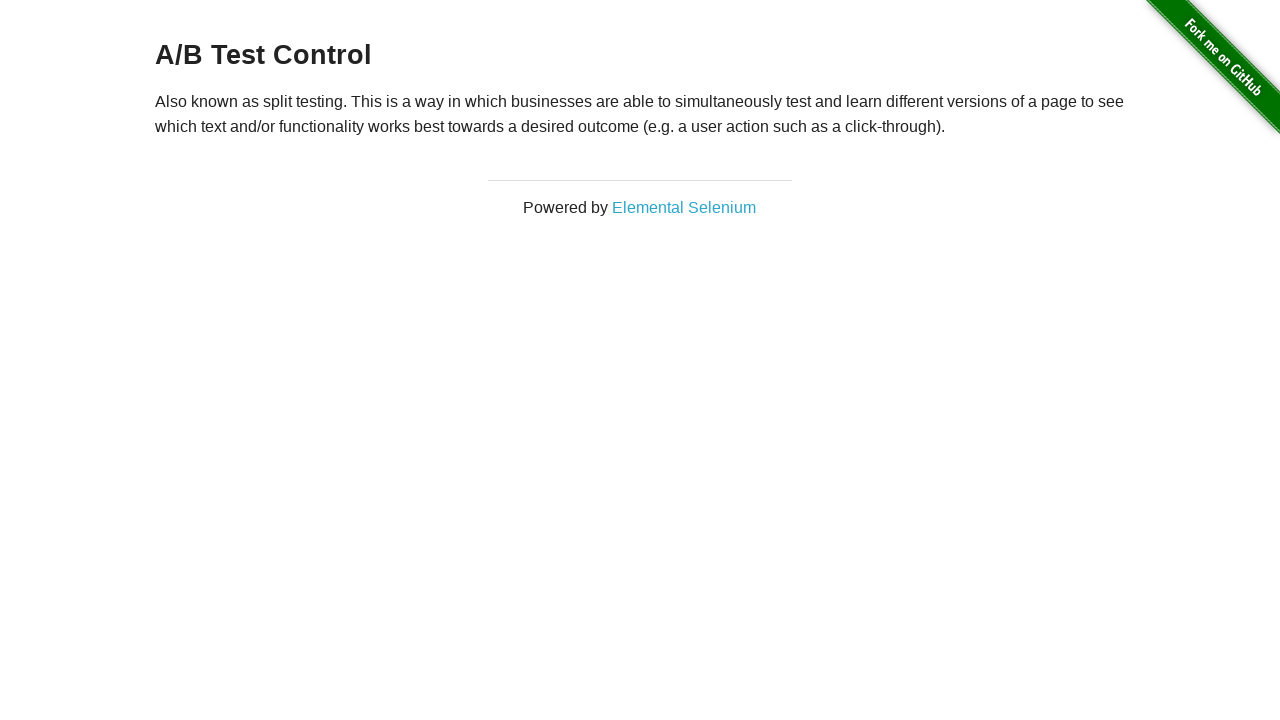

Refreshed page after adding opt-out cookie
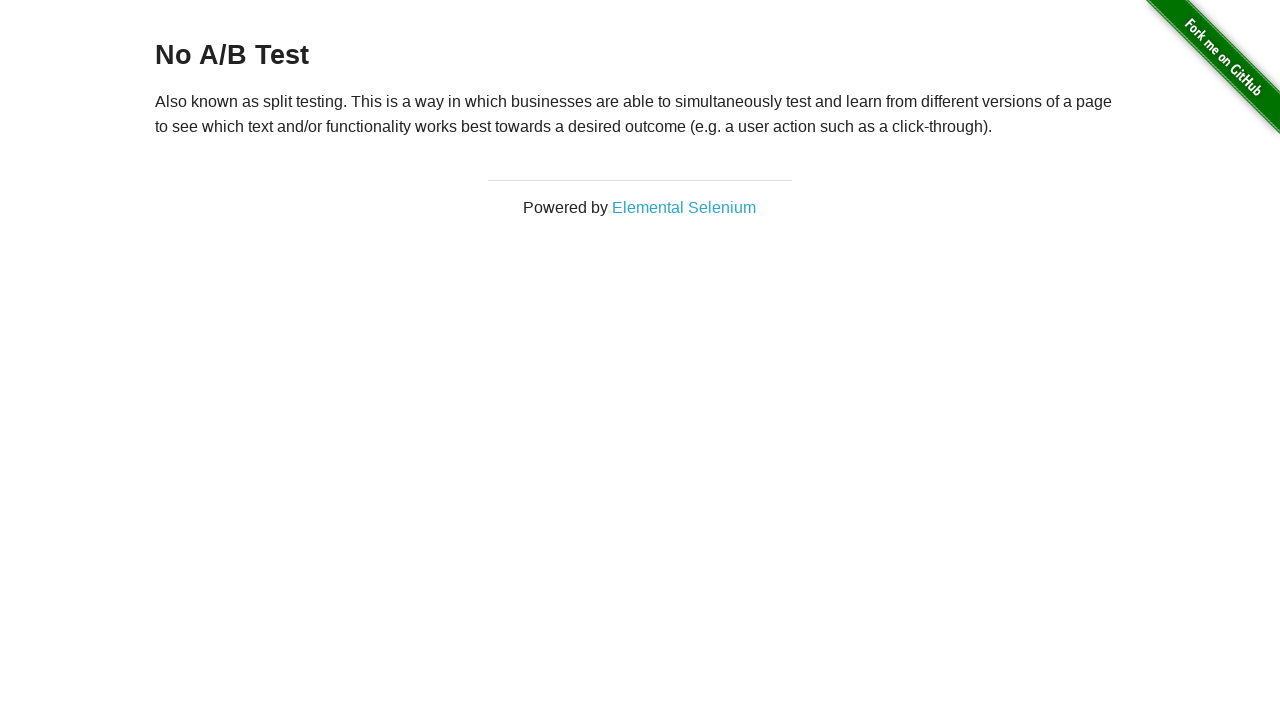

Retrieved heading text after refresh: No A/B Test
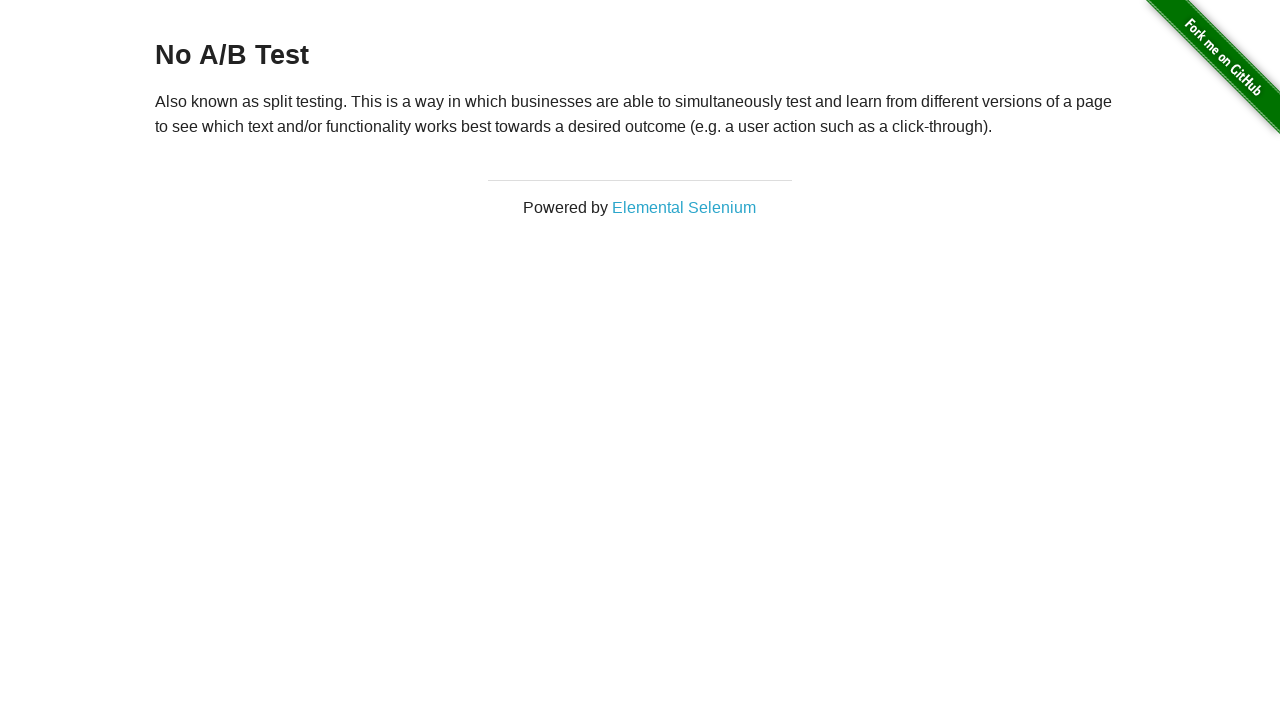

Verified opt-out was successful - page shows 'No A/B Test'
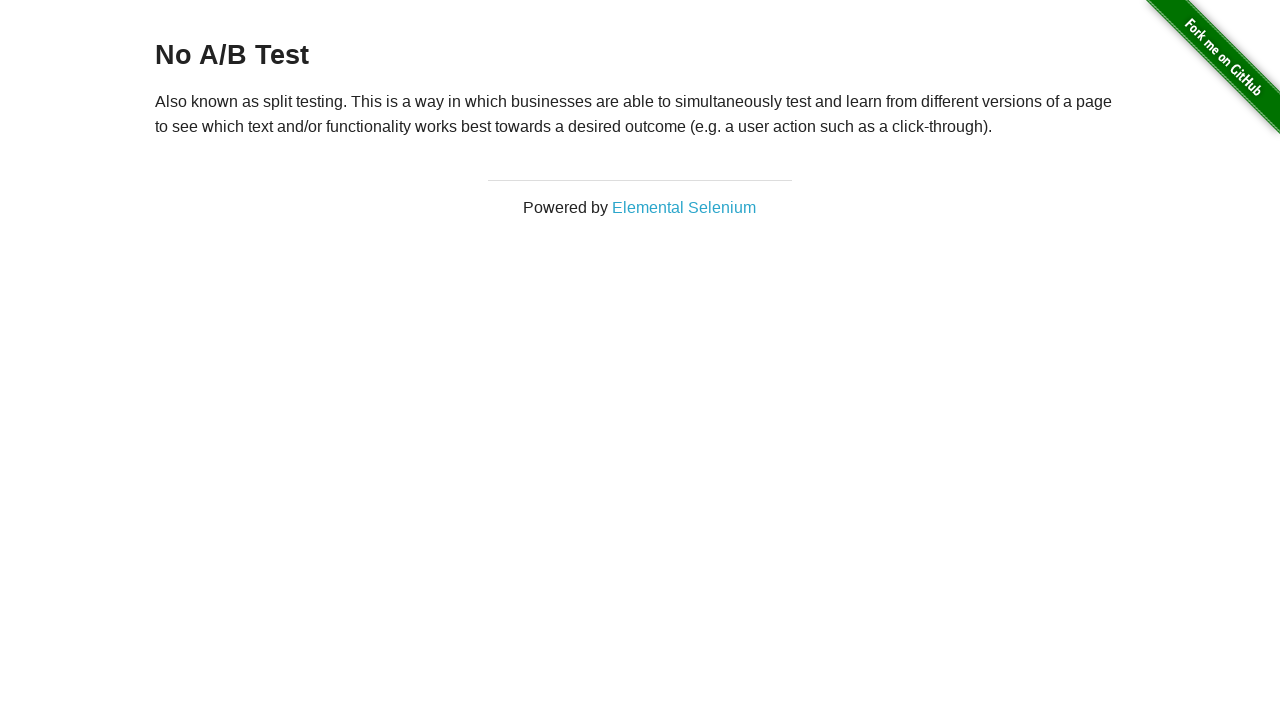

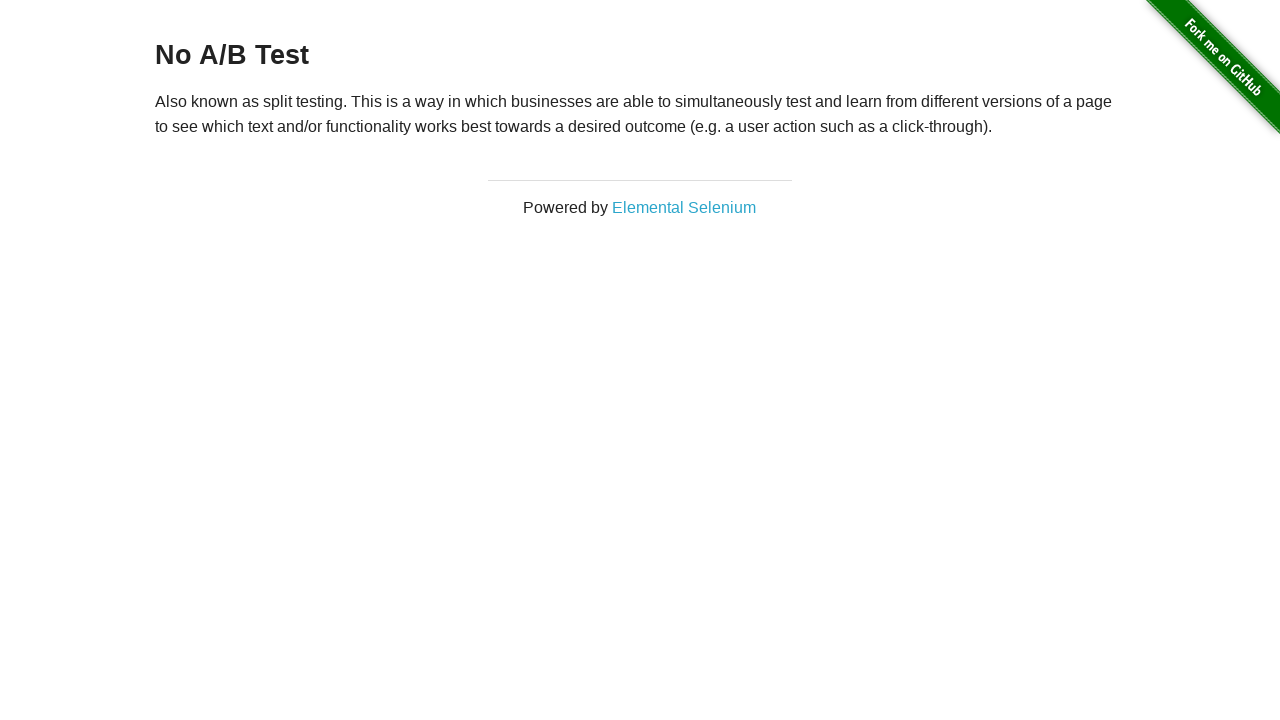